Tests visibility and enabled state of password field and login button on the MPSC login page

Starting URL: https://mpsconline.gov.in/candidate/login

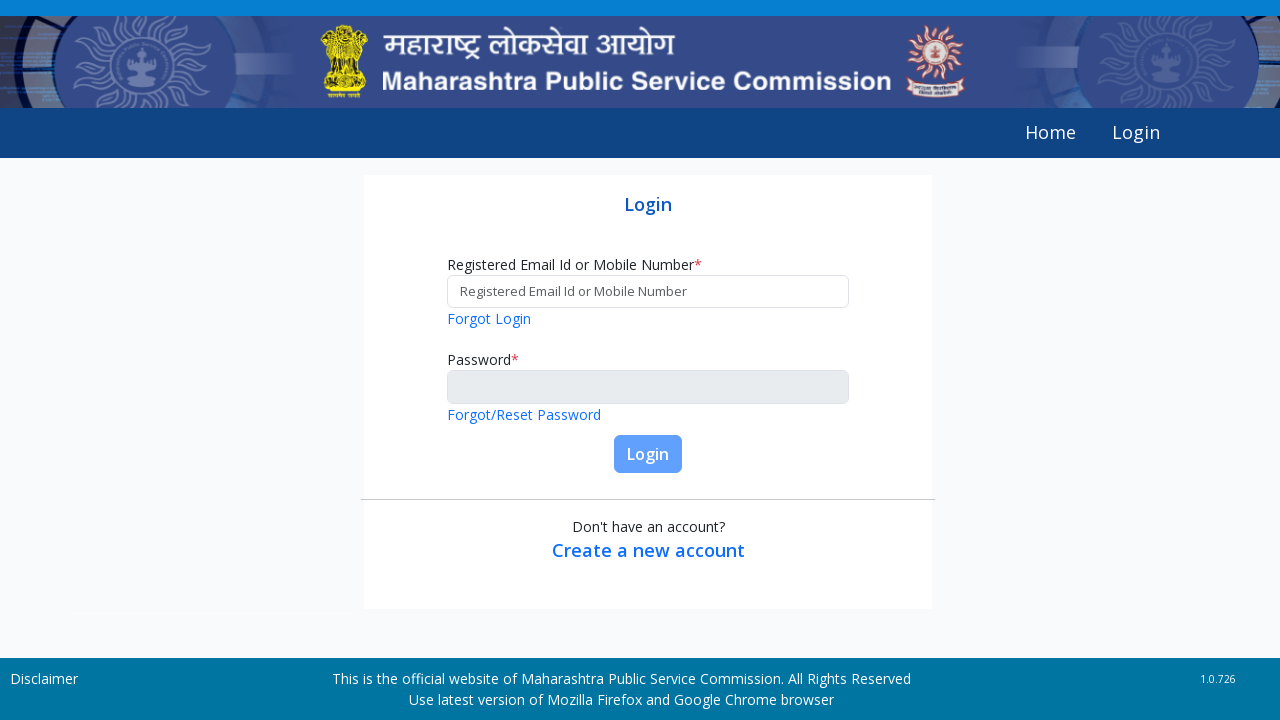

Navigated to MPSC login page
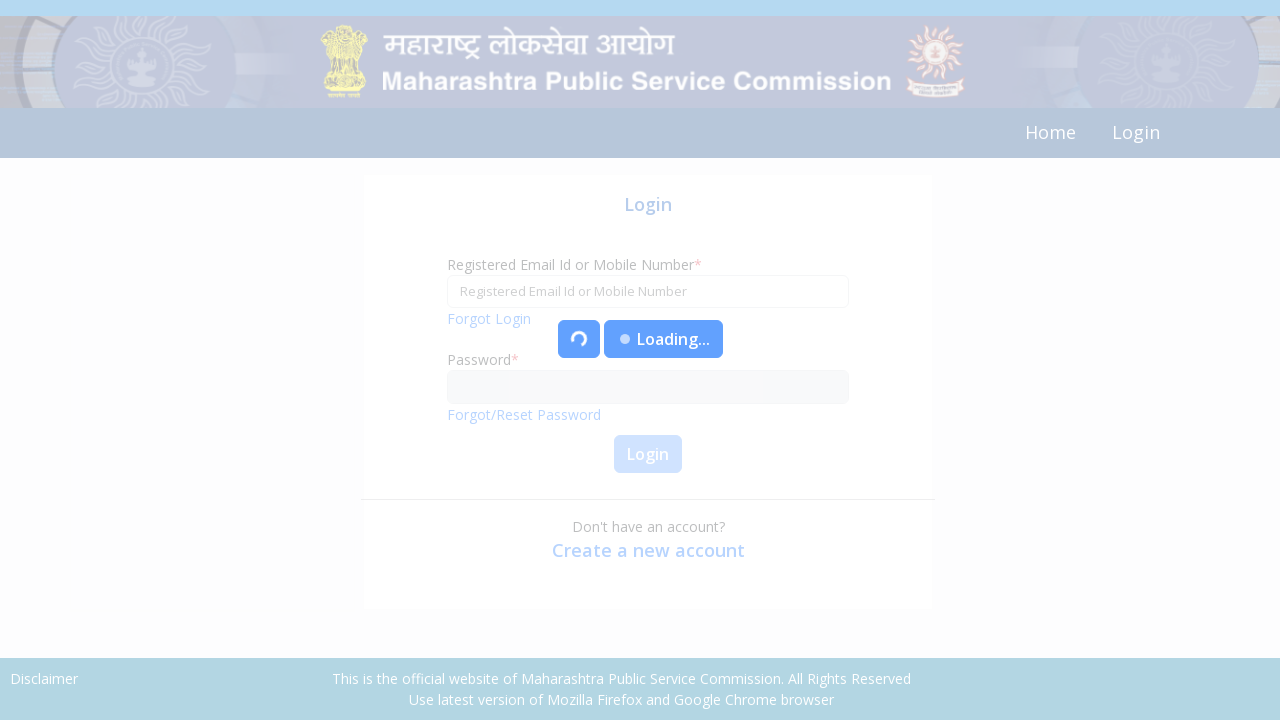

Located password field element
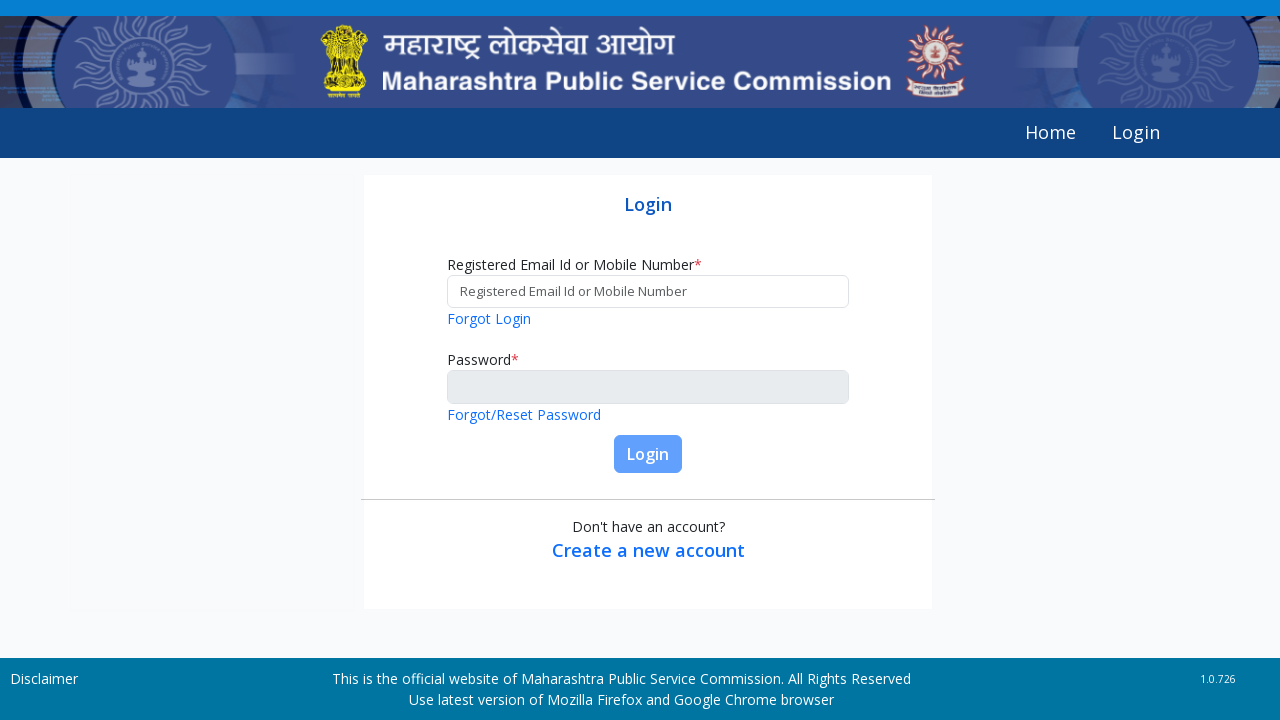

Password field visible: True
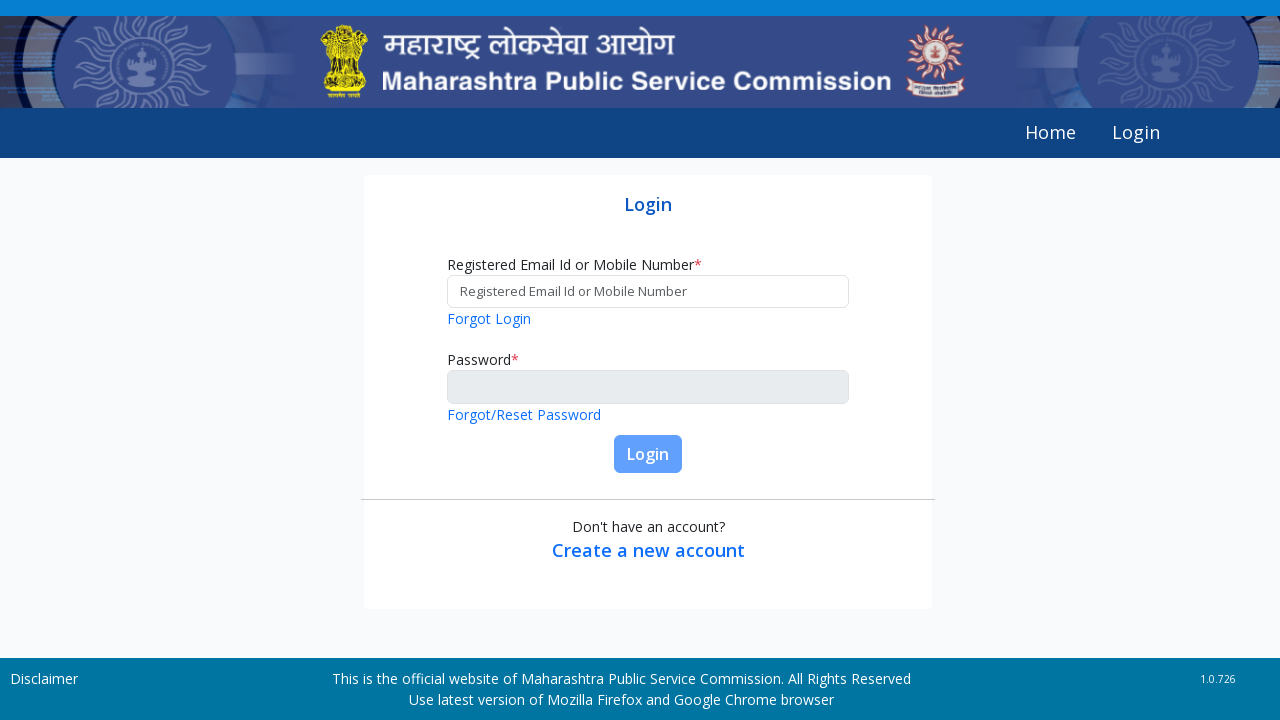

Located login button element
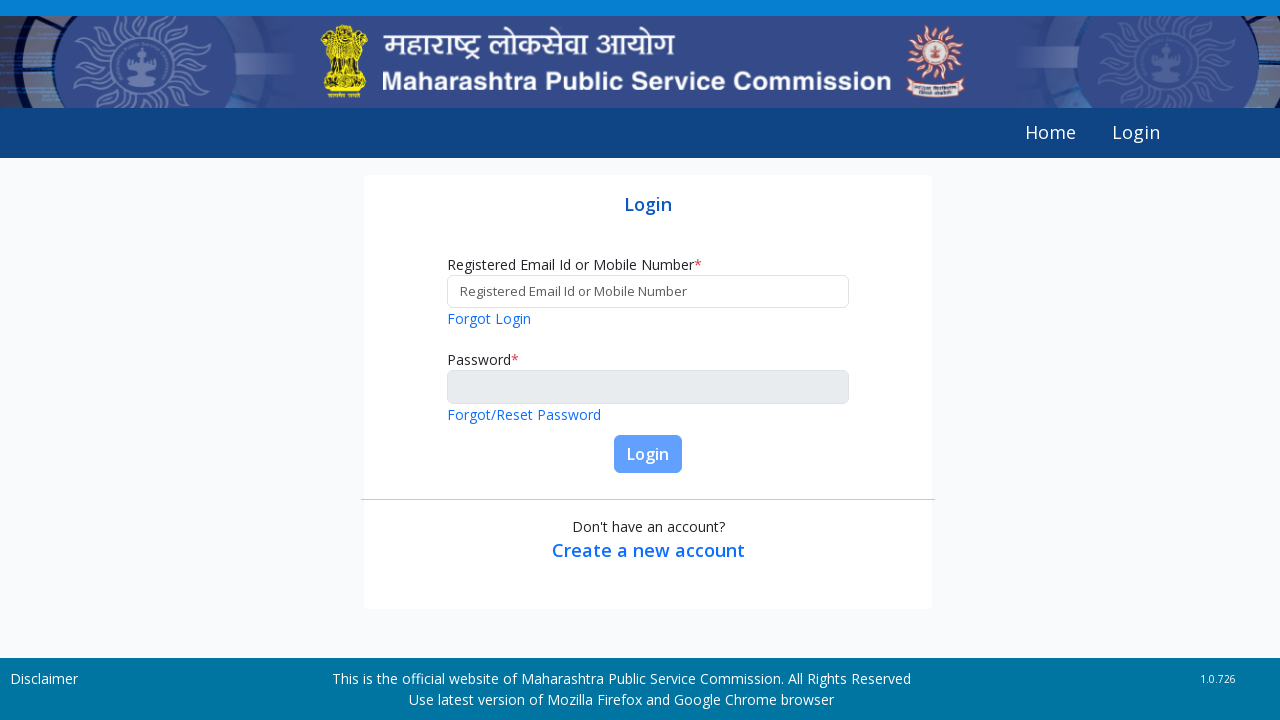

Login button enabled: False
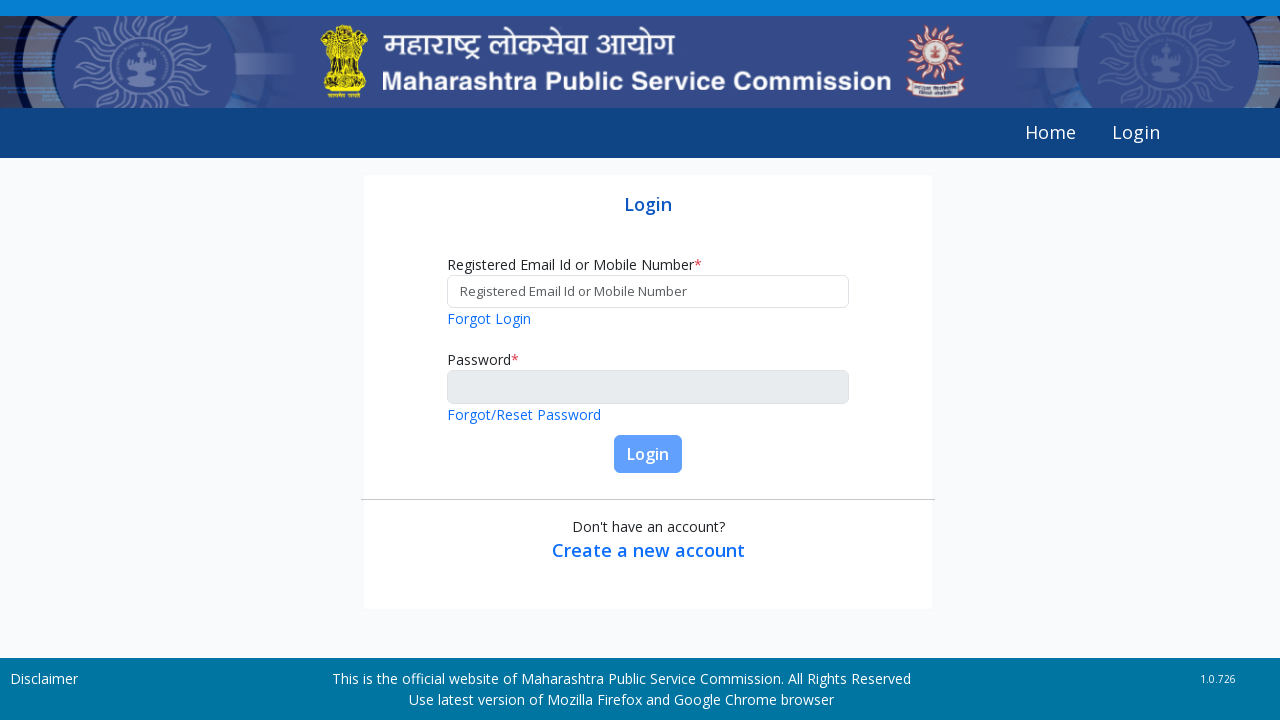

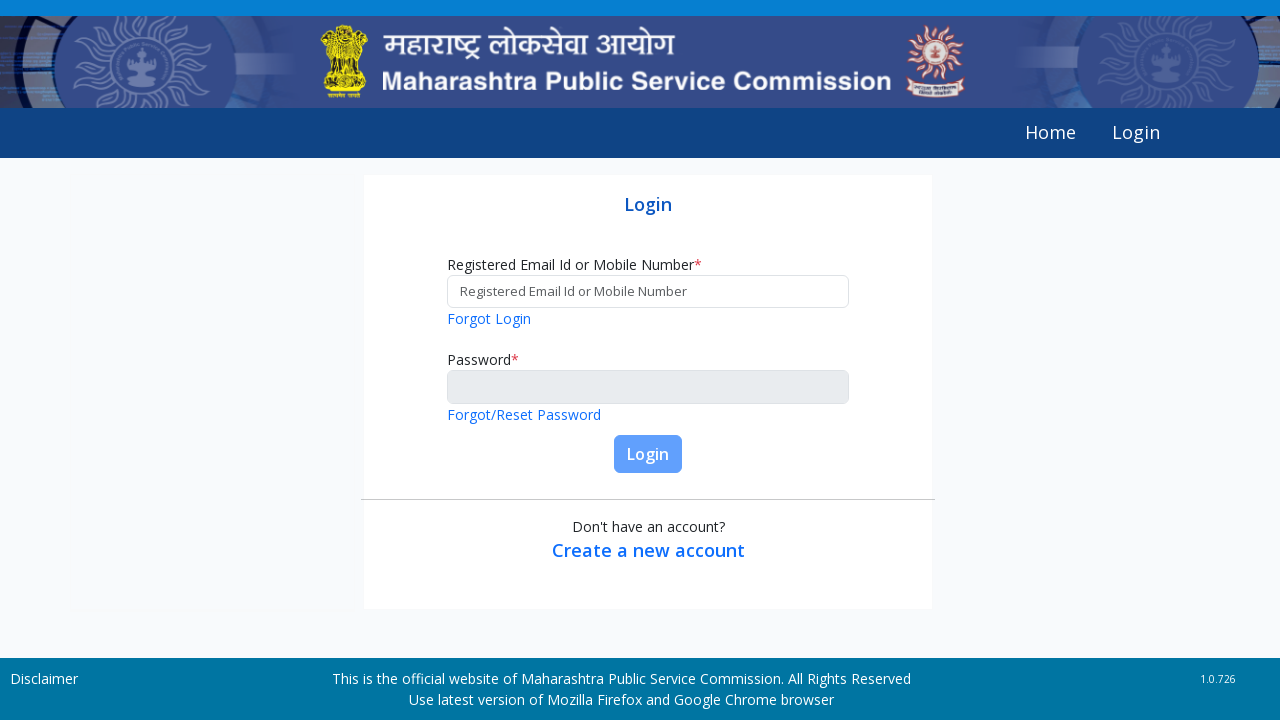